Tests that new todo items are appended to the bottom of the list by creating 3 items

Starting URL: https://demo.playwright.dev/todomvc

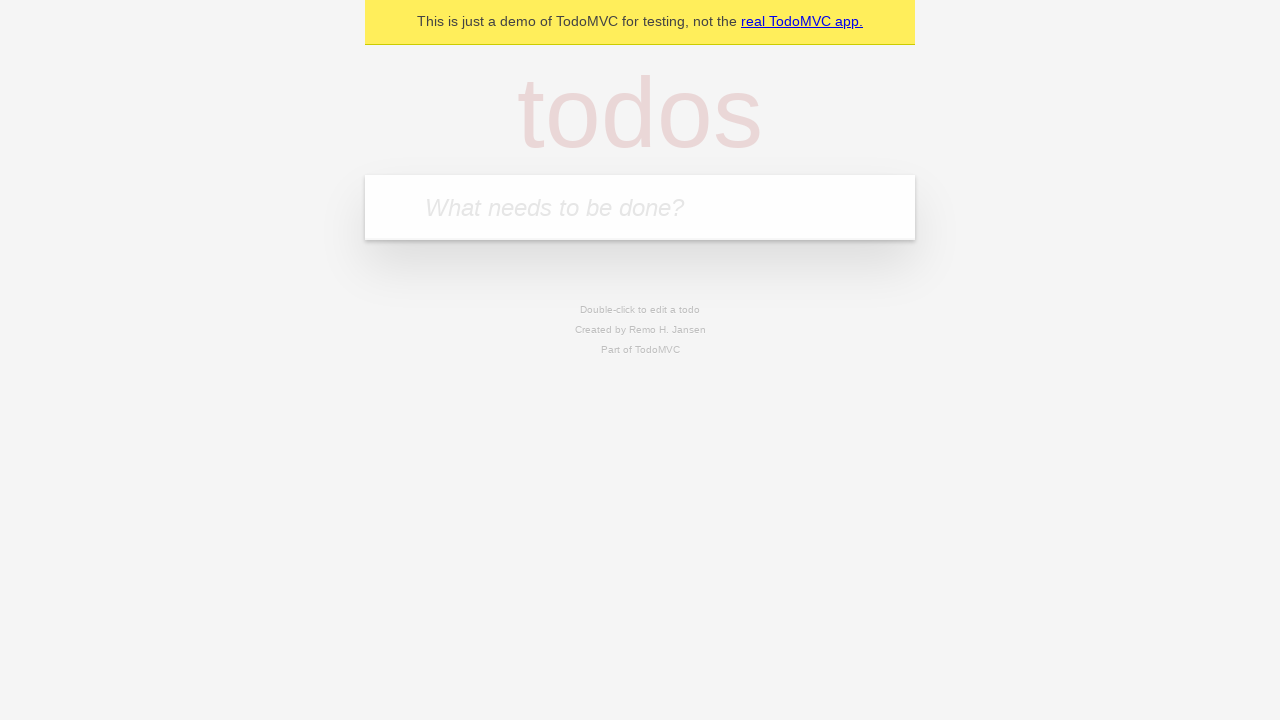

Filled first todo item with 'buy some cheese' on .new-todo
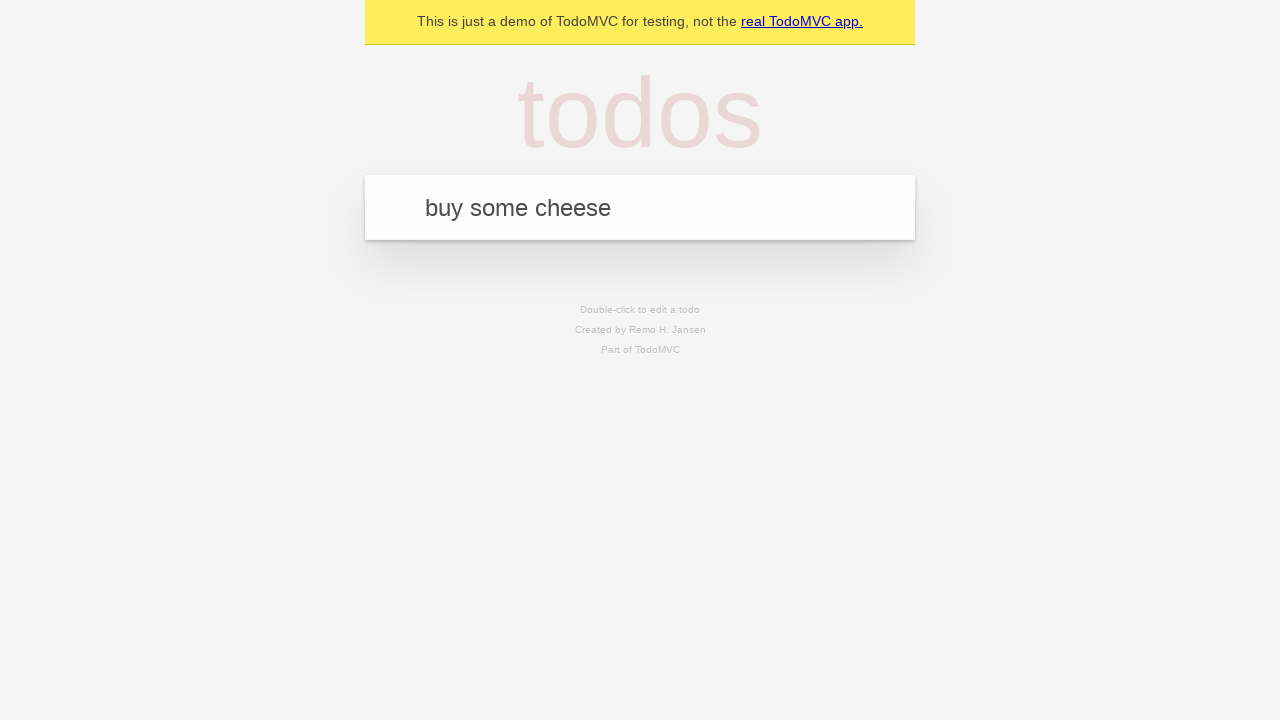

Pressed Enter to create first todo item on .new-todo
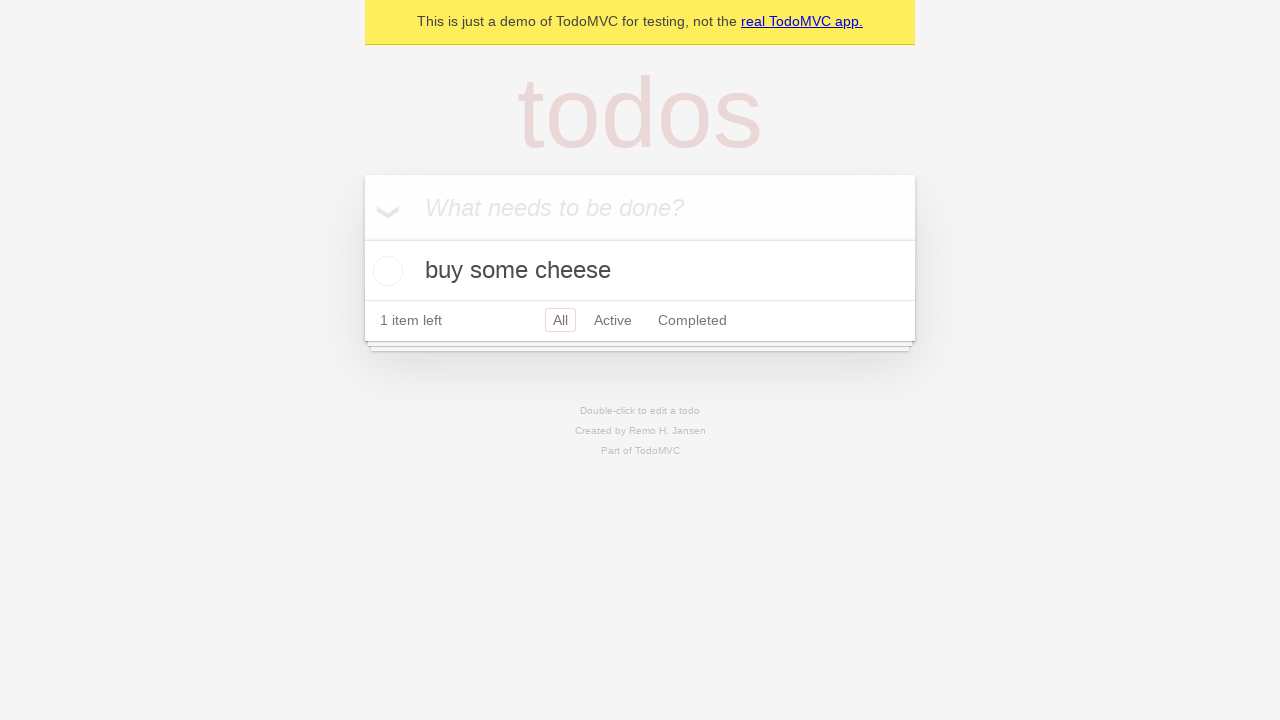

Filled second todo item with 'feed the cat' on .new-todo
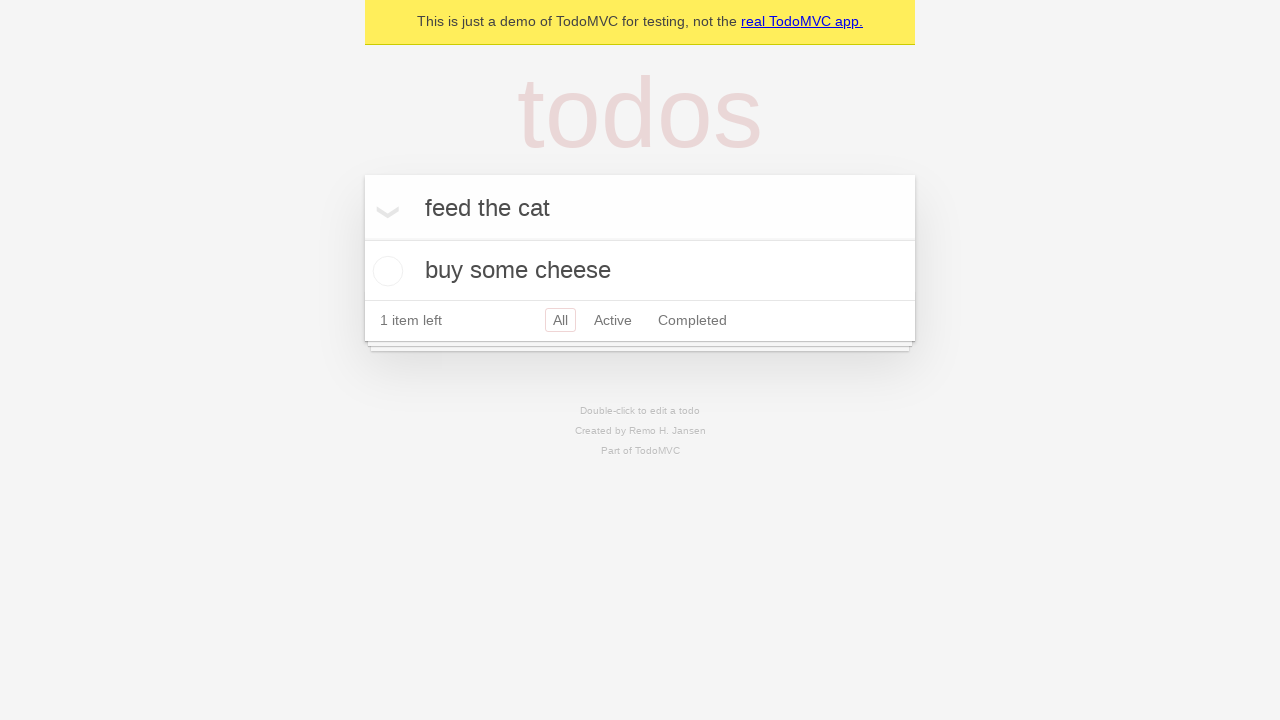

Pressed Enter to create second todo item on .new-todo
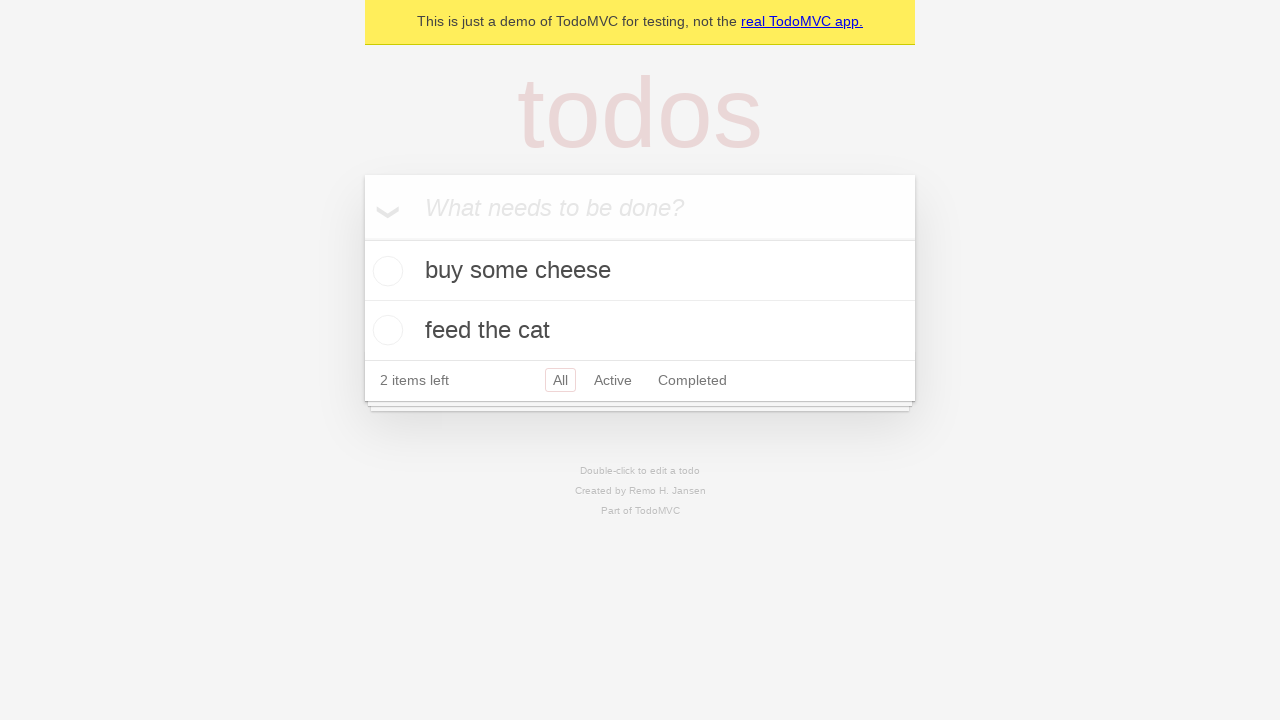

Filled third todo item with 'book a doctors appointment' on .new-todo
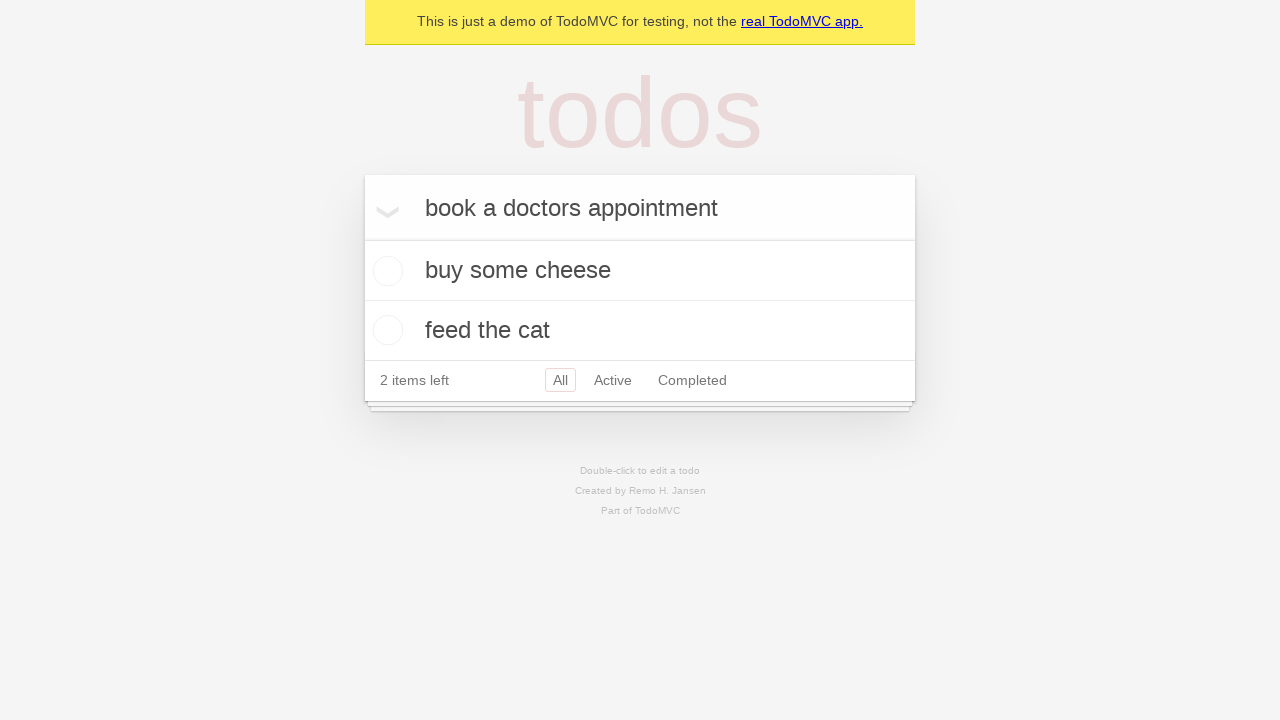

Pressed Enter to create third todo item on .new-todo
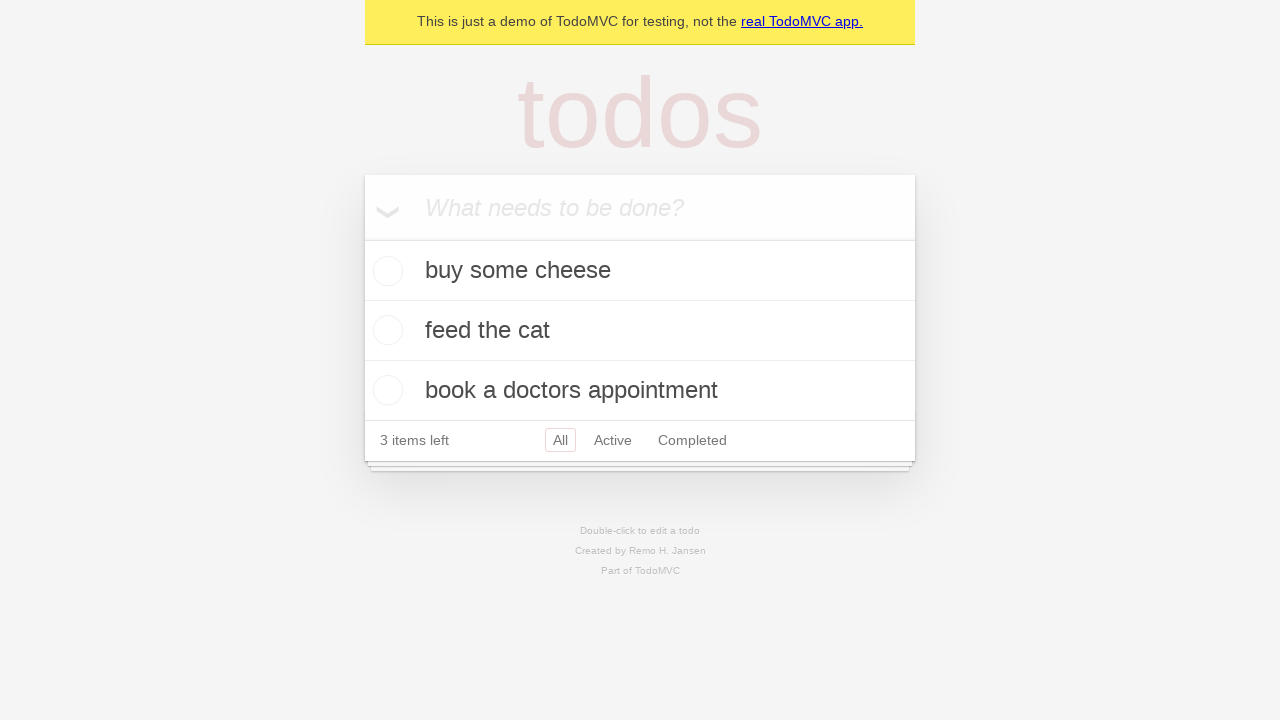

Waited for third todo item to appear in the list
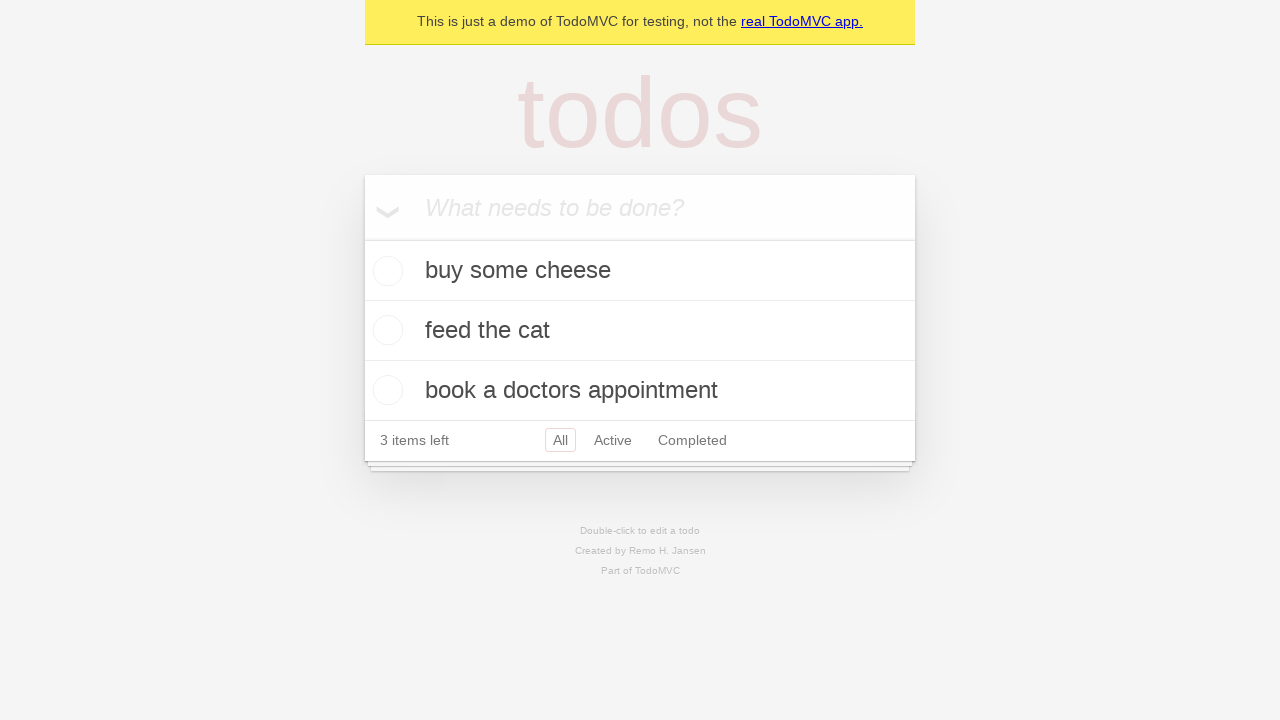

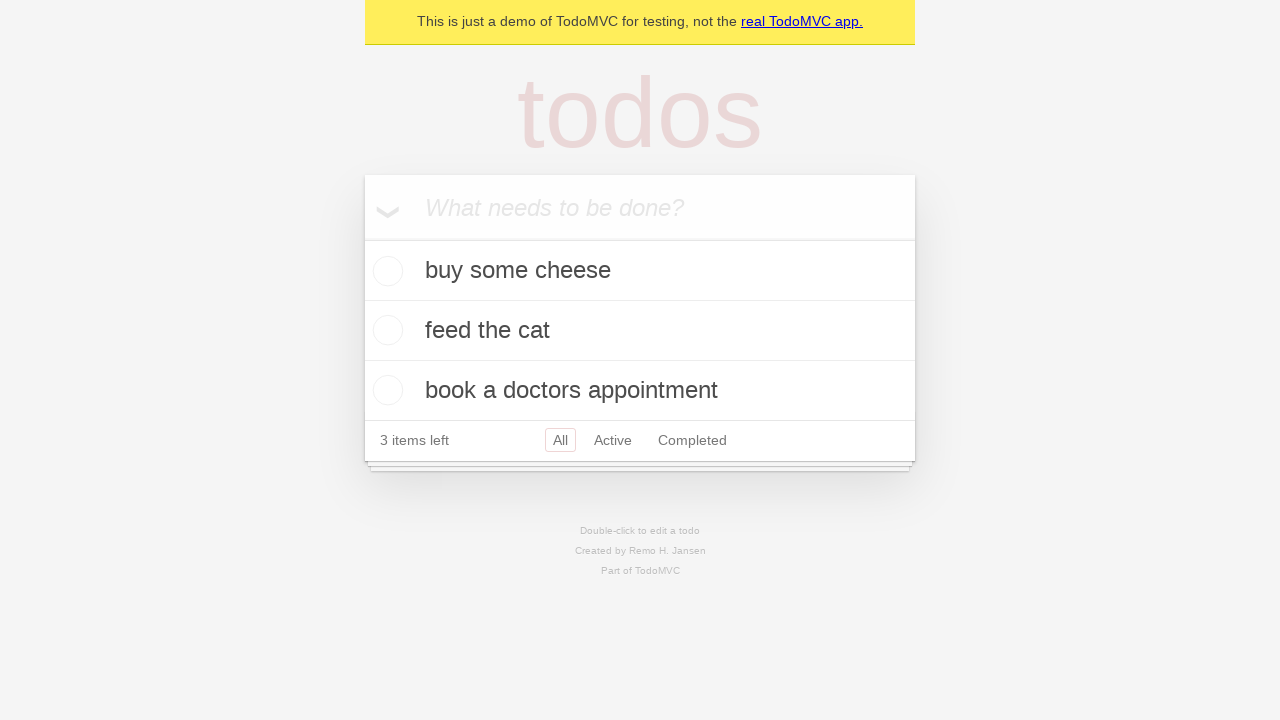